Tests browser window handling by clicking a button that opens a new window

Starting URL: https://demoqa.com/browser-windows

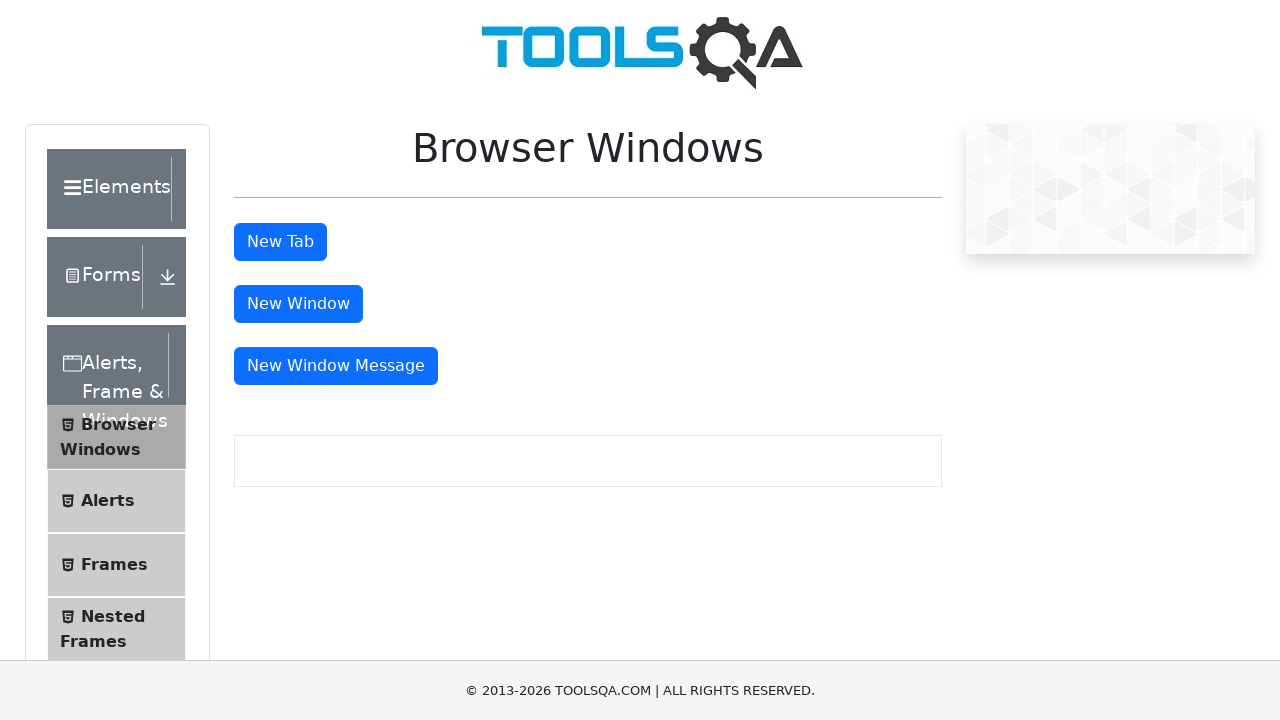

Clicked button to open new window at (298, 304) on #windowButton
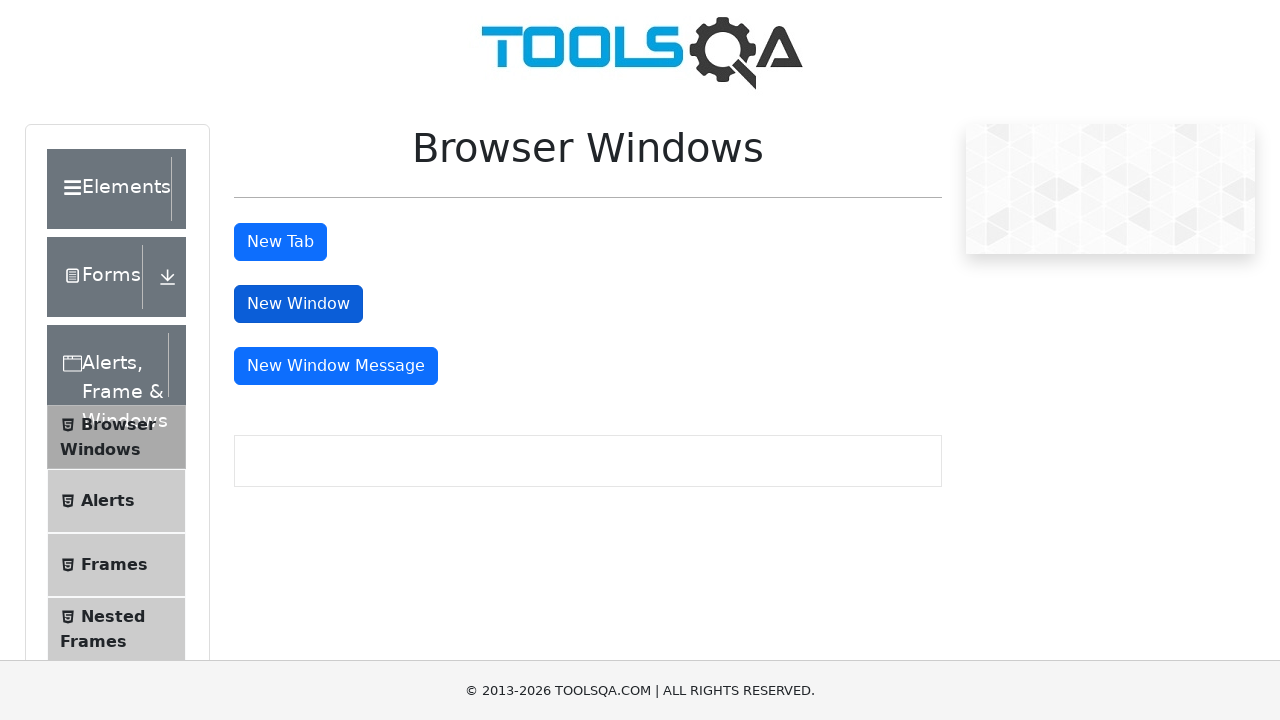

Waited 1000ms for new window to open
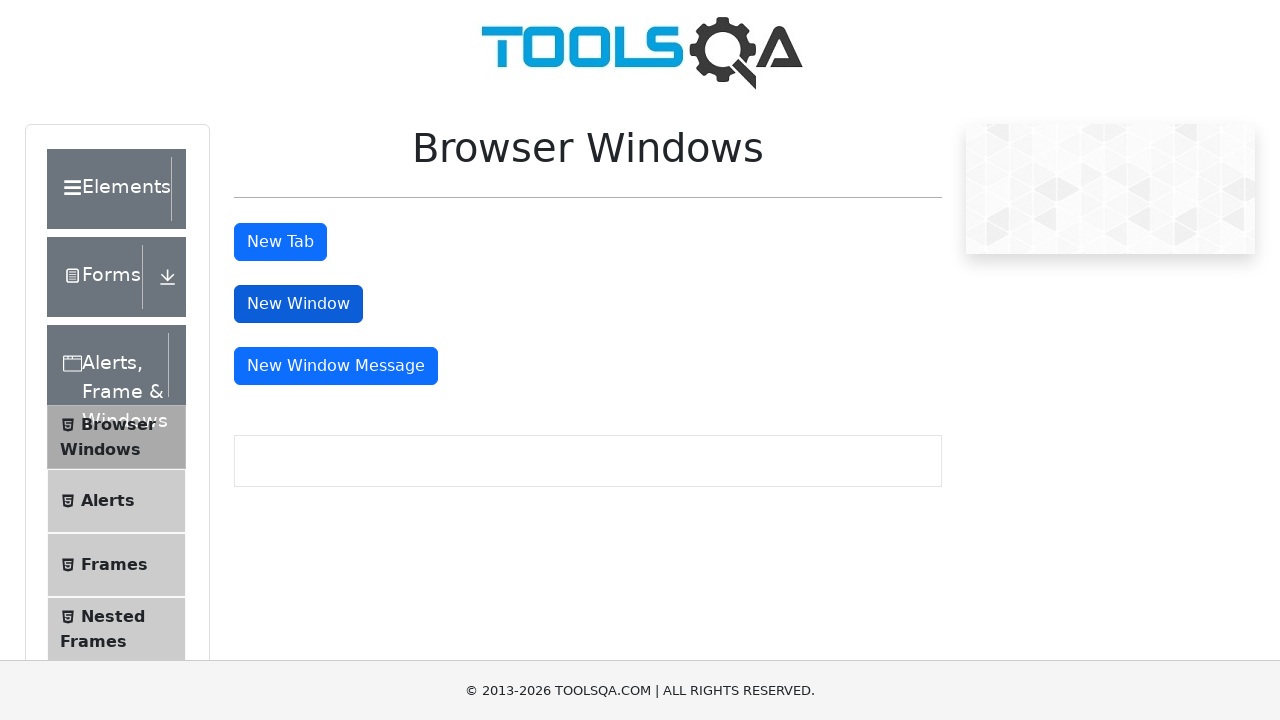

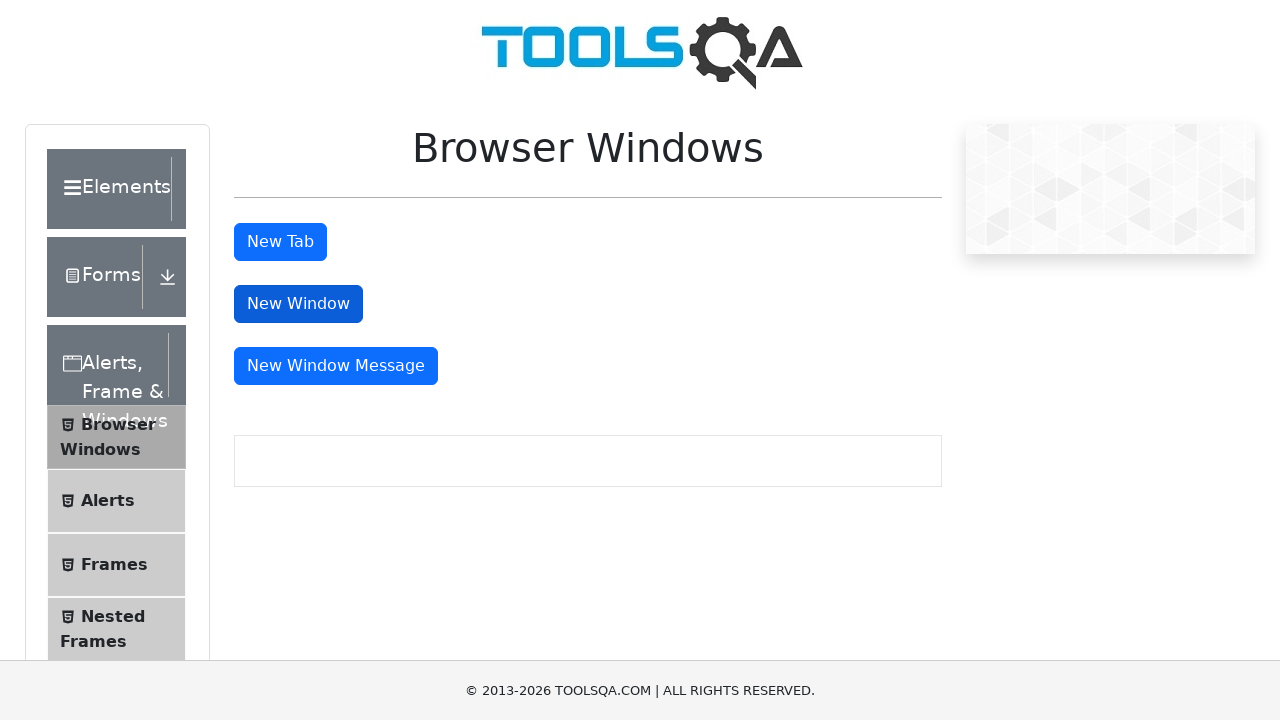